Navigates to Selenium website and triggers a print dialog using keyboard shortcut (Ctrl+P), then tabs through elements multiple times. This demonstrates handling native browser dialogs via keyboard.

Starting URL: https://www.selenium.dev/

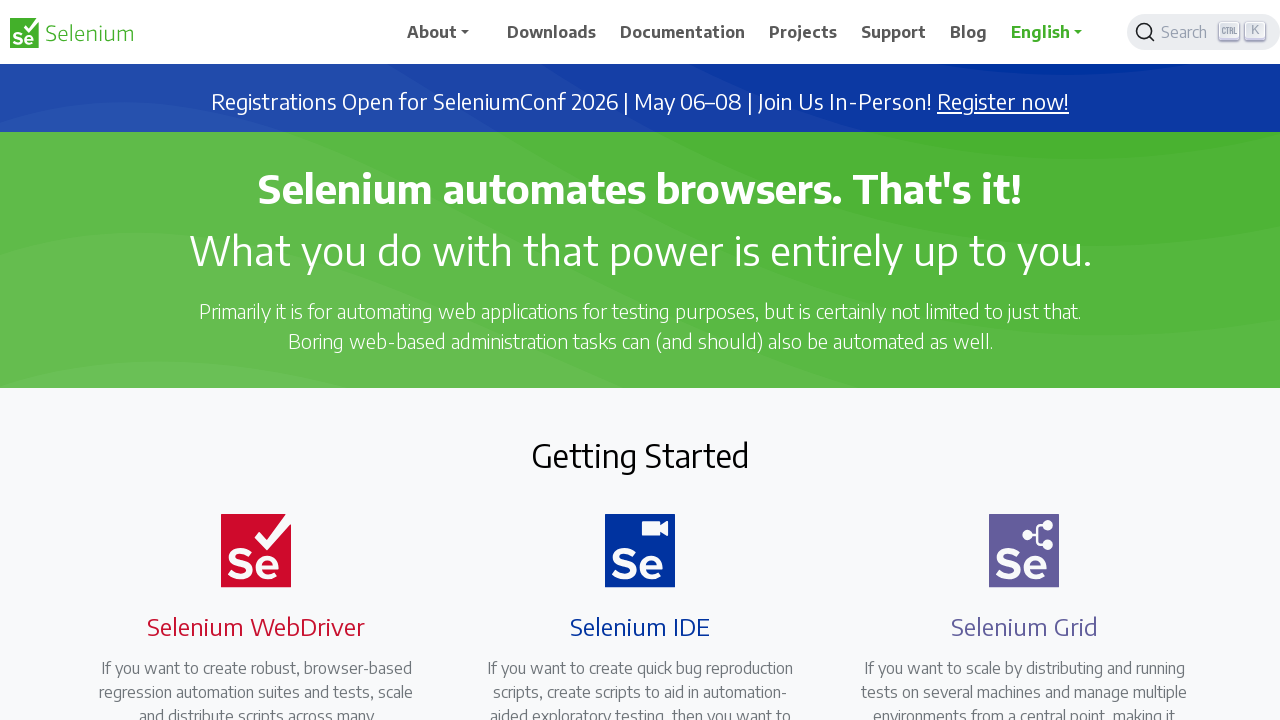

Page loaded to domcontentloaded state
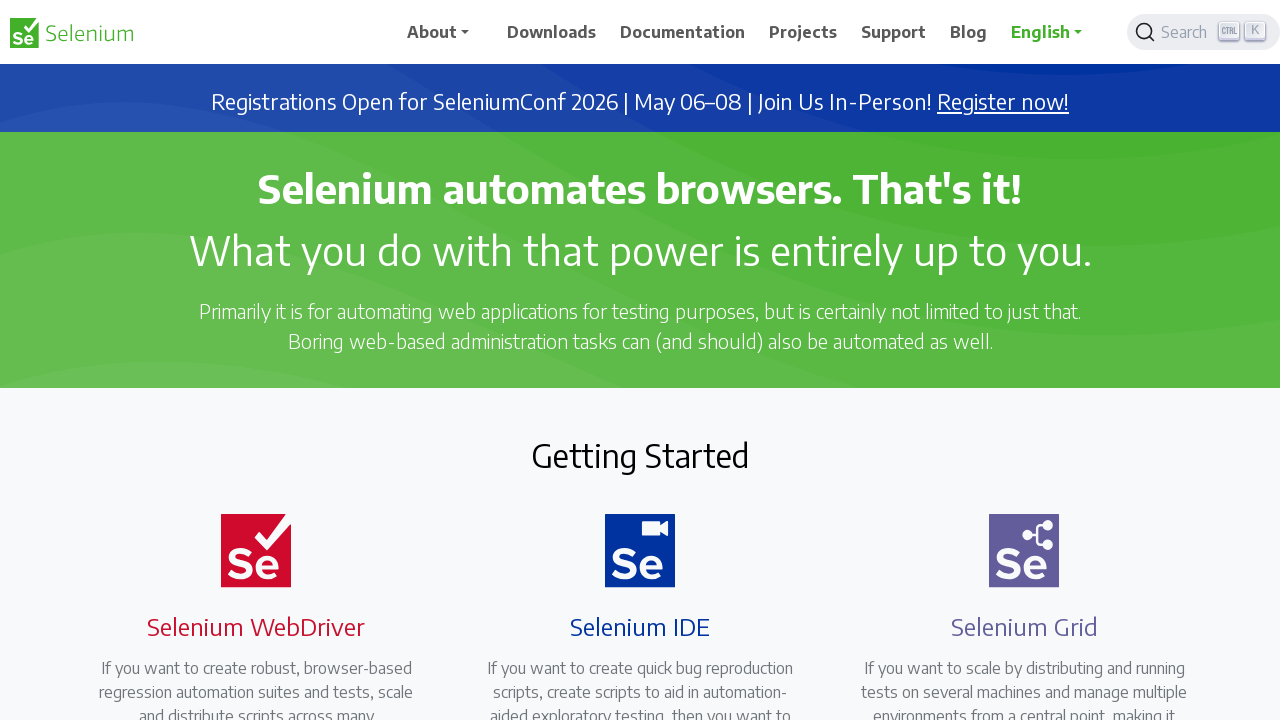

Triggered print dialog with Ctrl+P keyboard shortcut
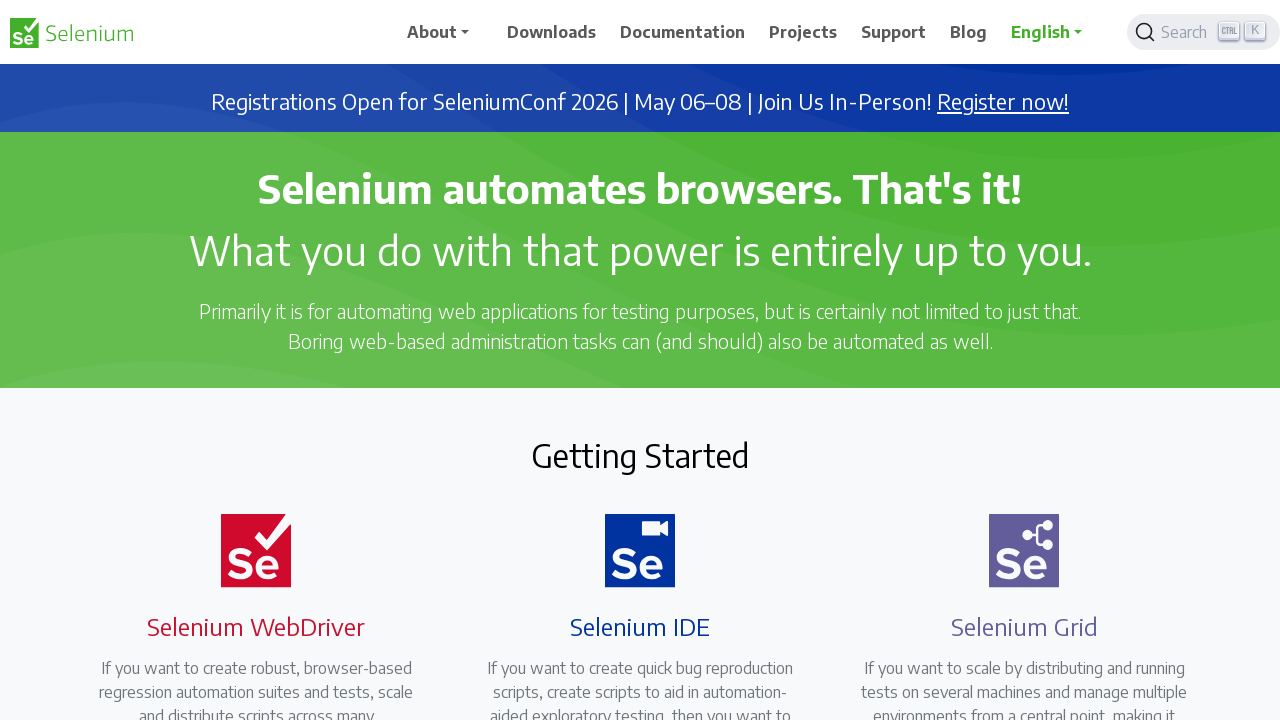

Pressed Tab key to navigate through dialog elements (iteration 1)
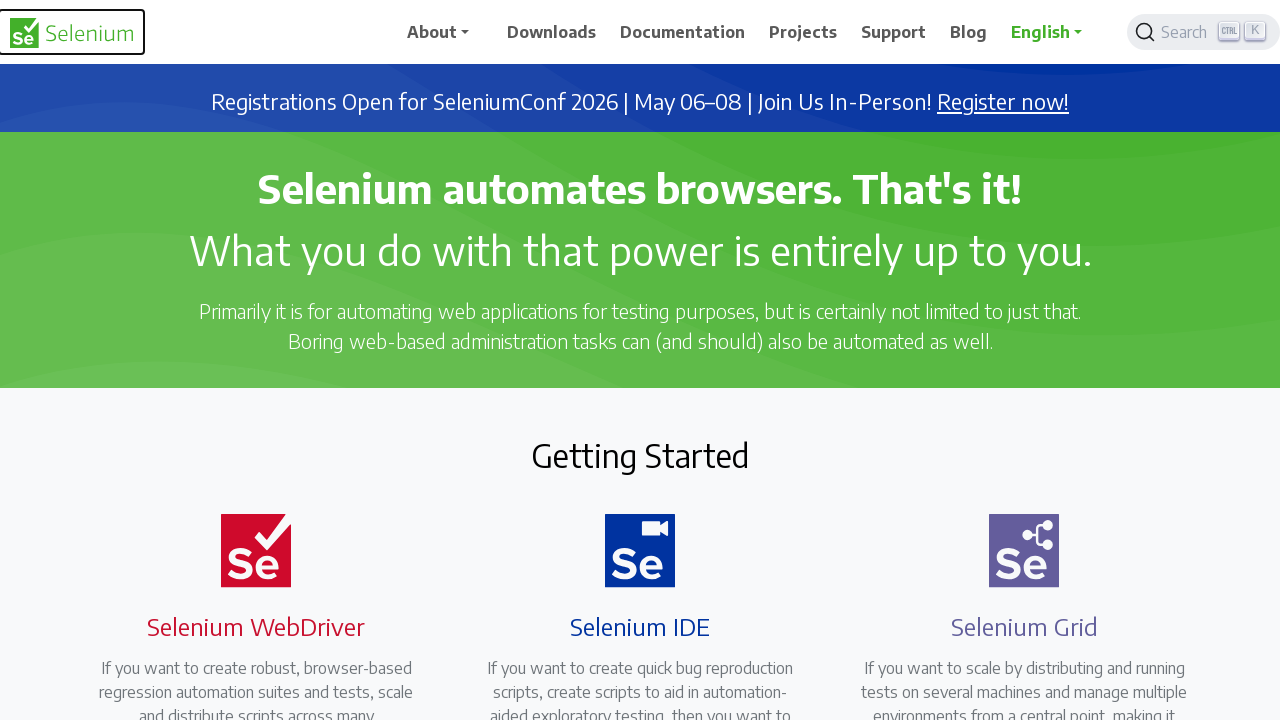

Pressed Tab key to navigate through dialog elements (iteration 2)
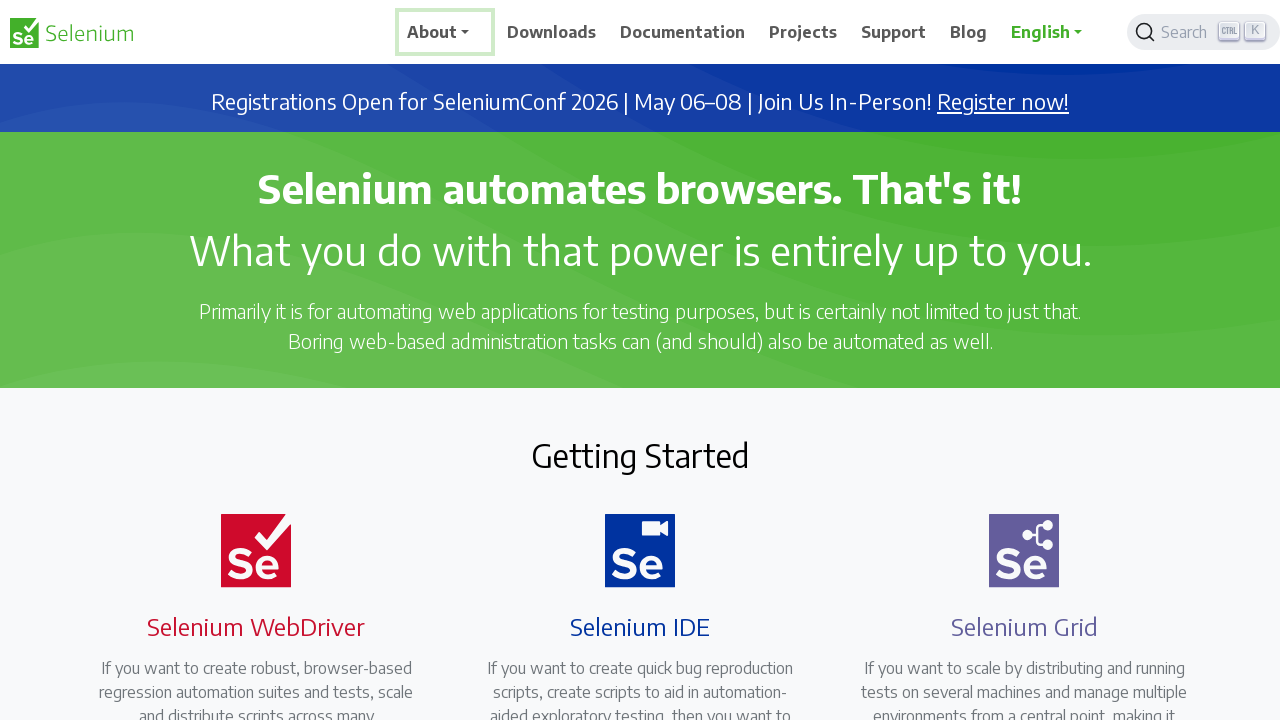

Pressed Tab key to navigate through dialog elements (iteration 3)
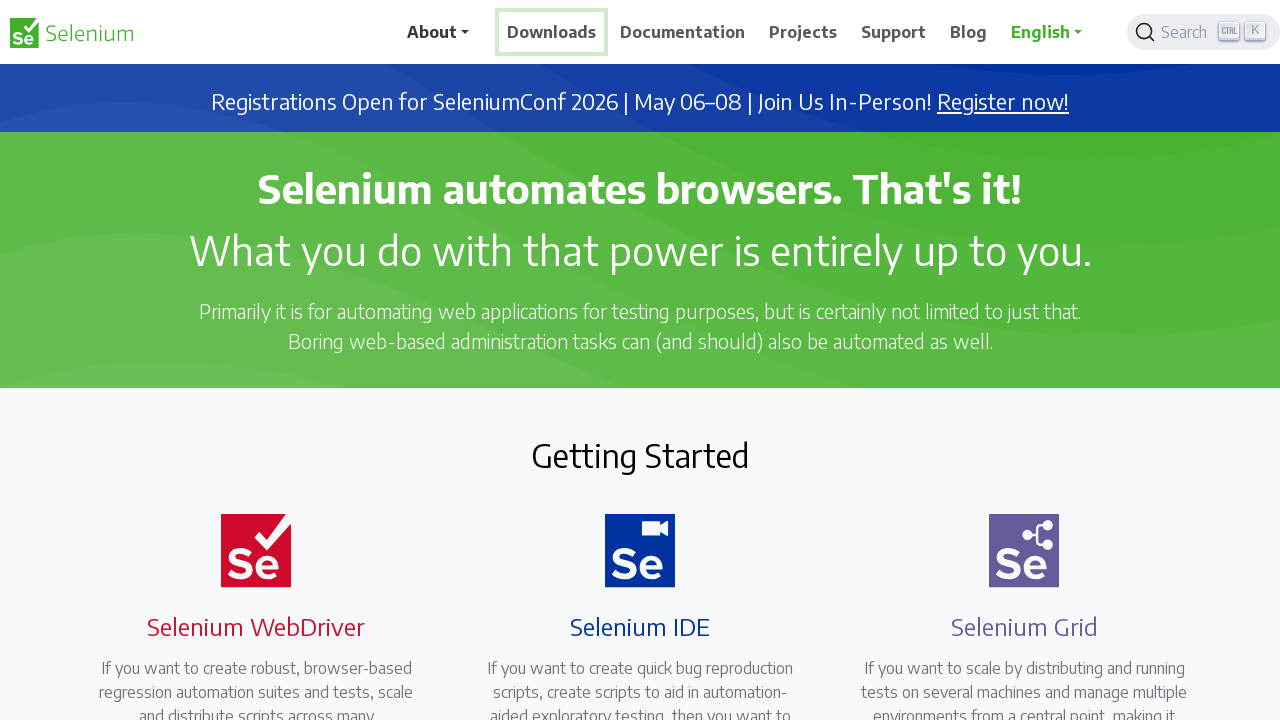

Pressed Tab key to navigate through dialog elements (iteration 4)
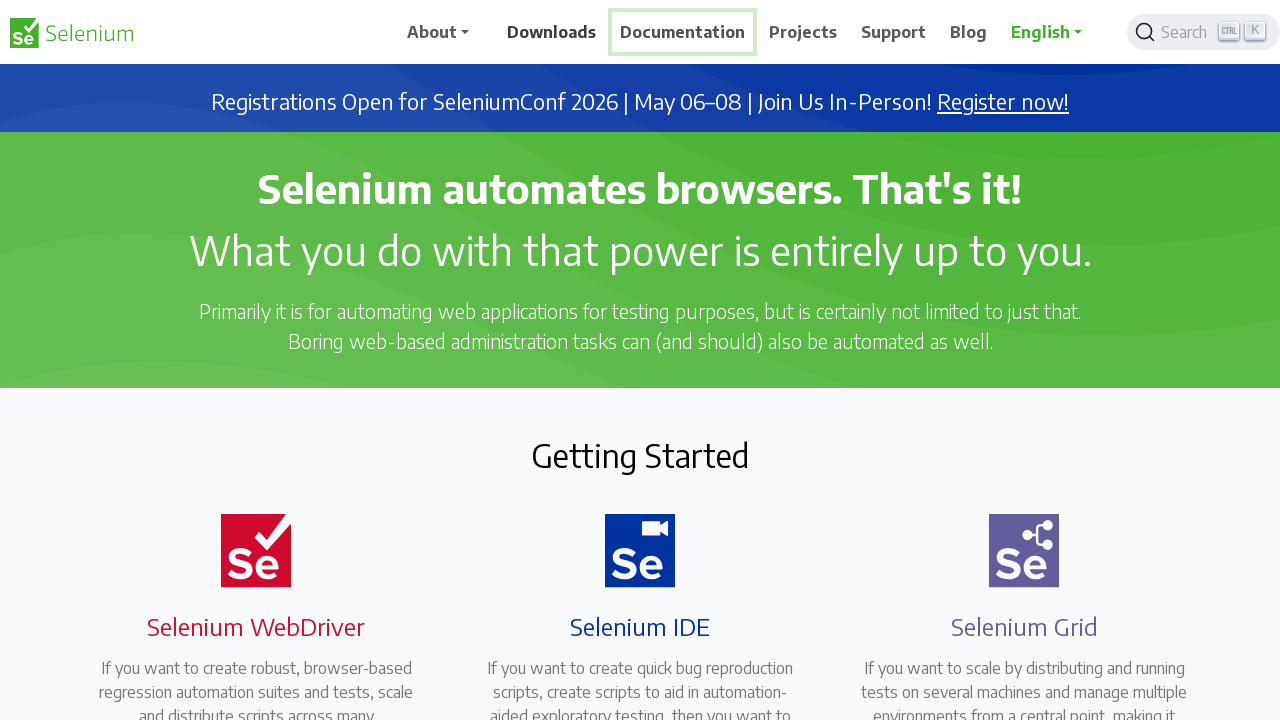

Pressed Tab key to navigate through dialog elements (iteration 5)
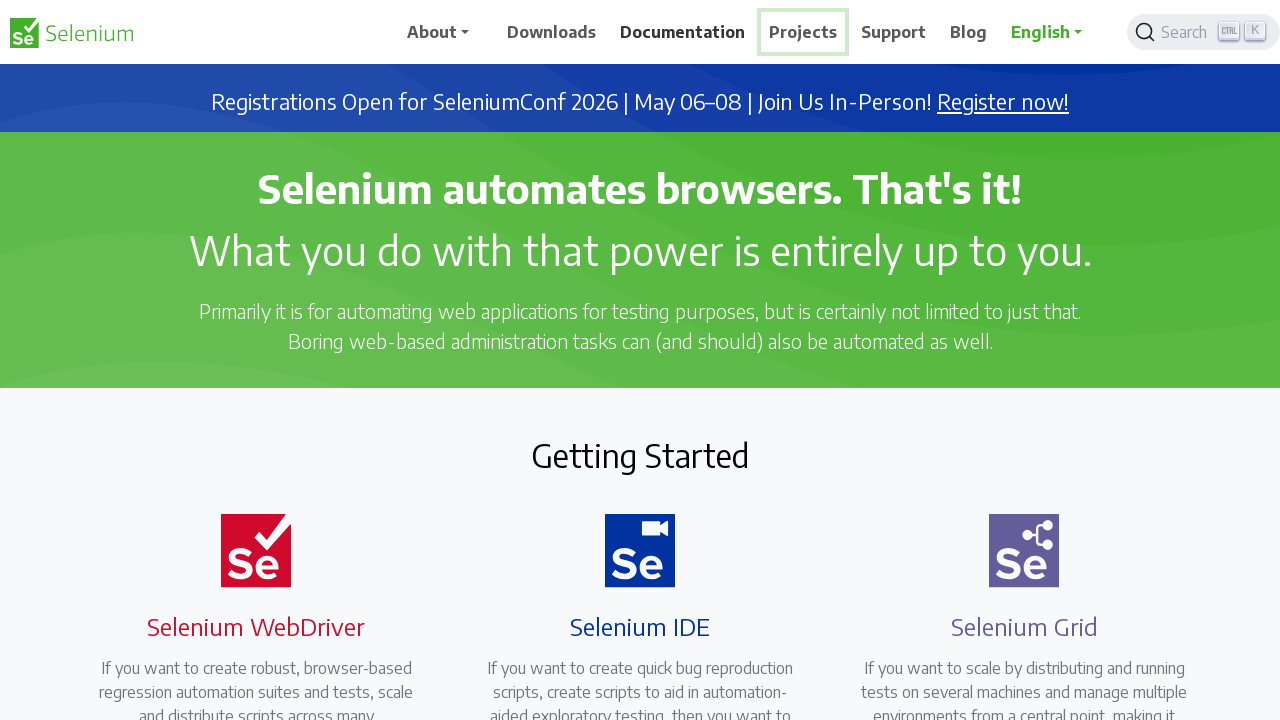

Pressed Tab key to navigate through dialog elements (iteration 6)
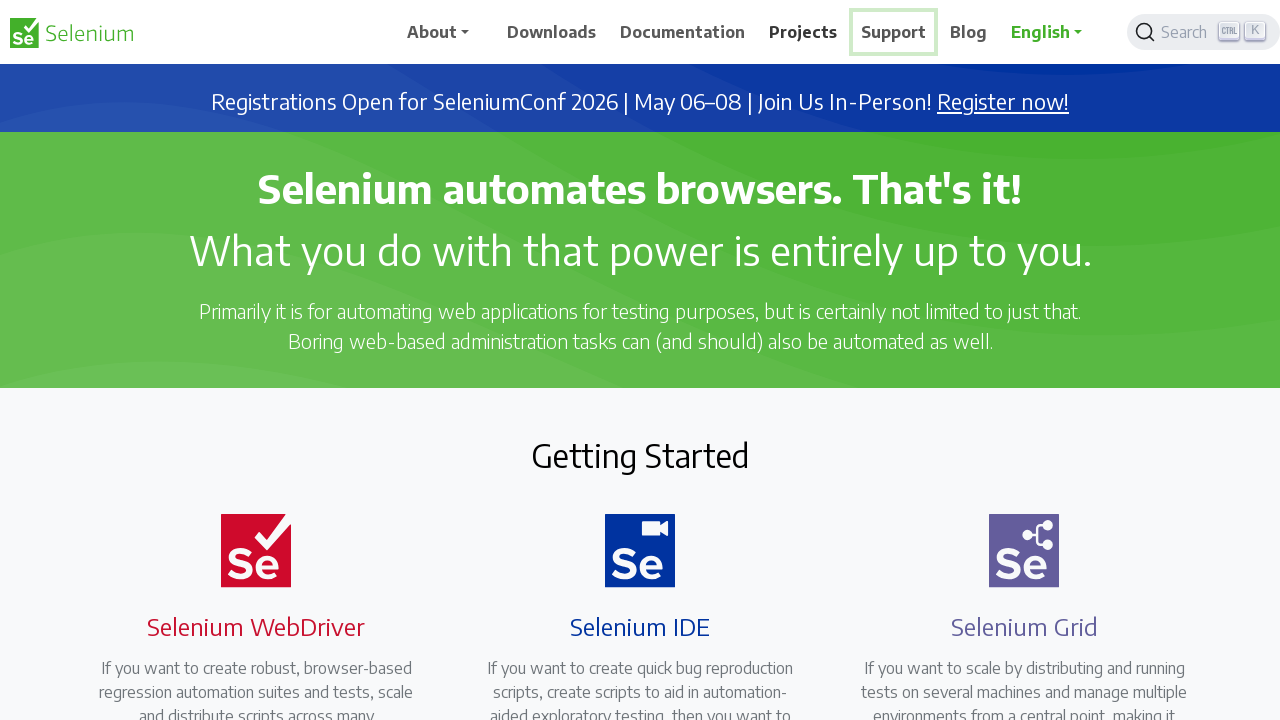

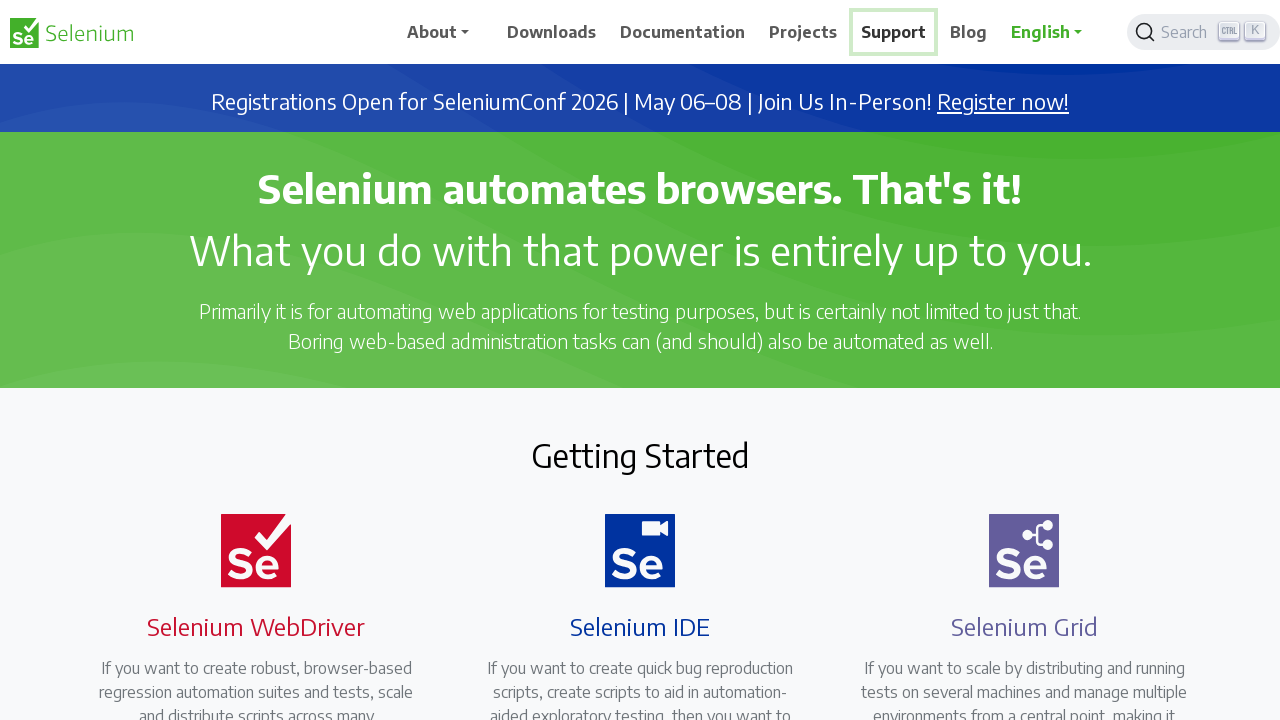